Tests that the filter links highlight the currently applied filter

Starting URL: https://demo.playwright.dev/todomvc

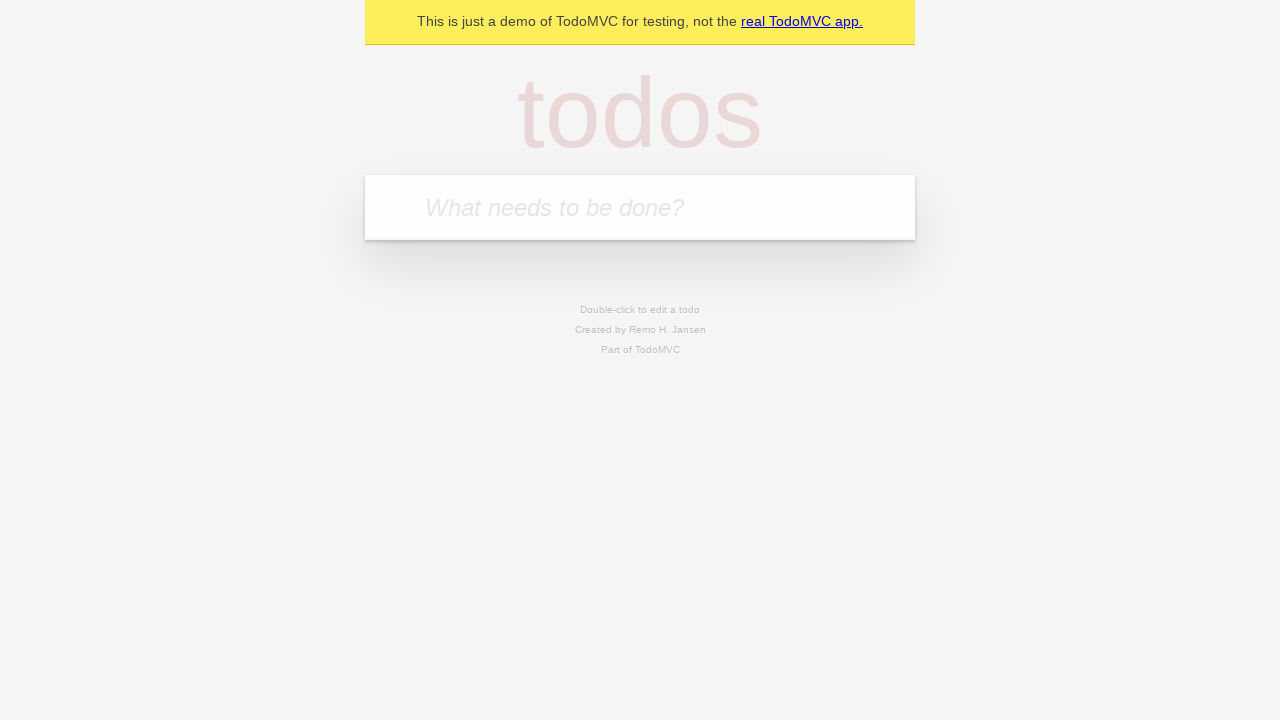

Filled todo input with 'buy some cheese' on internal:attr=[placeholder="What needs to be done?"i]
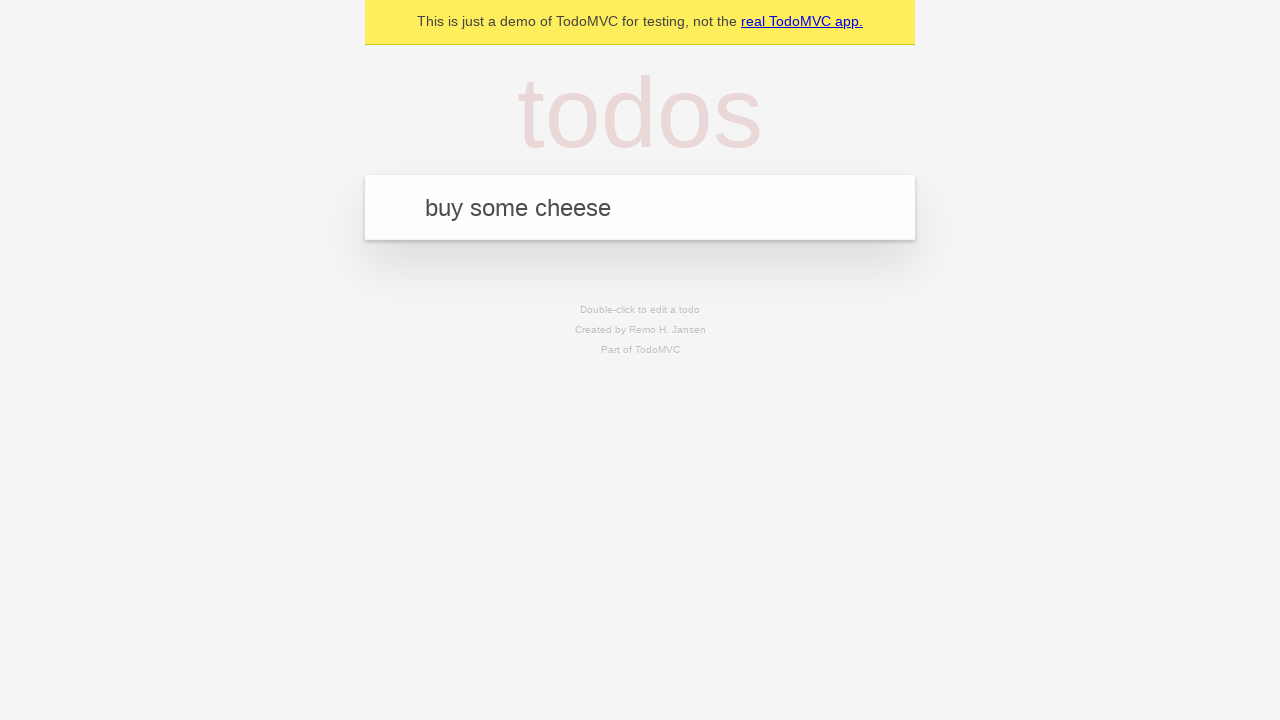

Pressed Enter to add todo 'buy some cheese' on internal:attr=[placeholder="What needs to be done?"i]
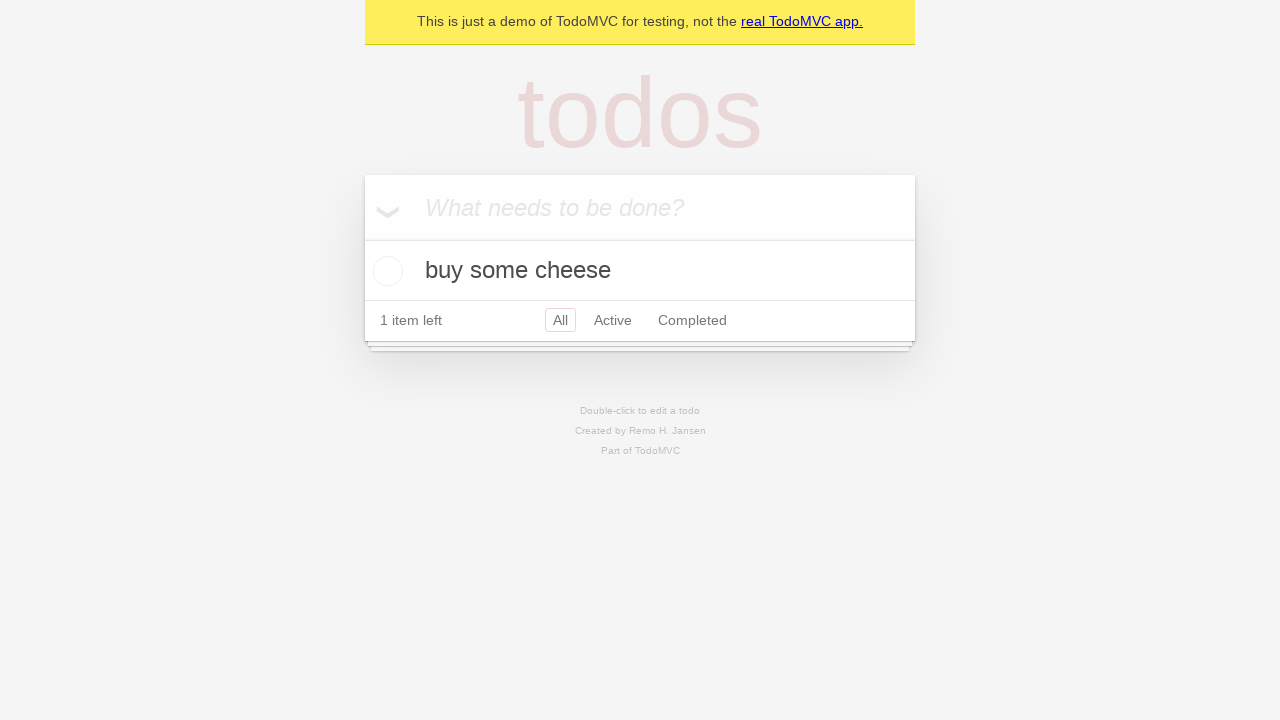

Filled todo input with 'feed the cat' on internal:attr=[placeholder="What needs to be done?"i]
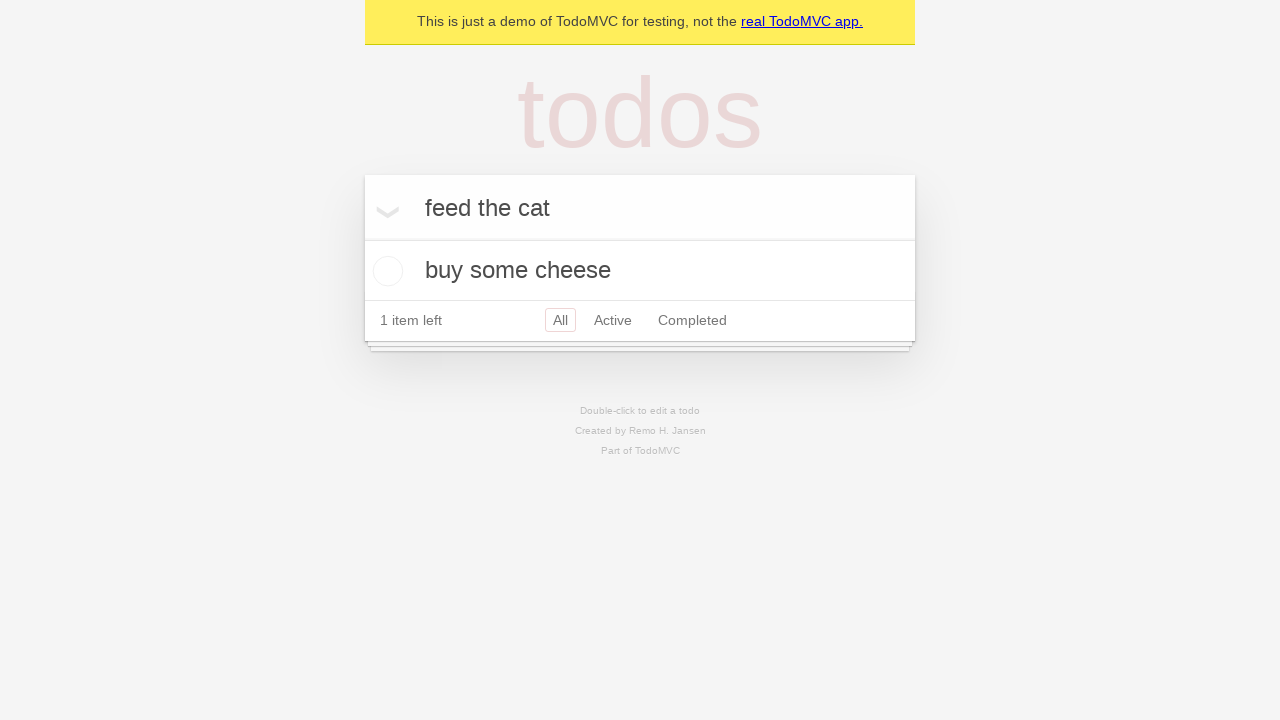

Pressed Enter to add todo 'feed the cat' on internal:attr=[placeholder="What needs to be done?"i]
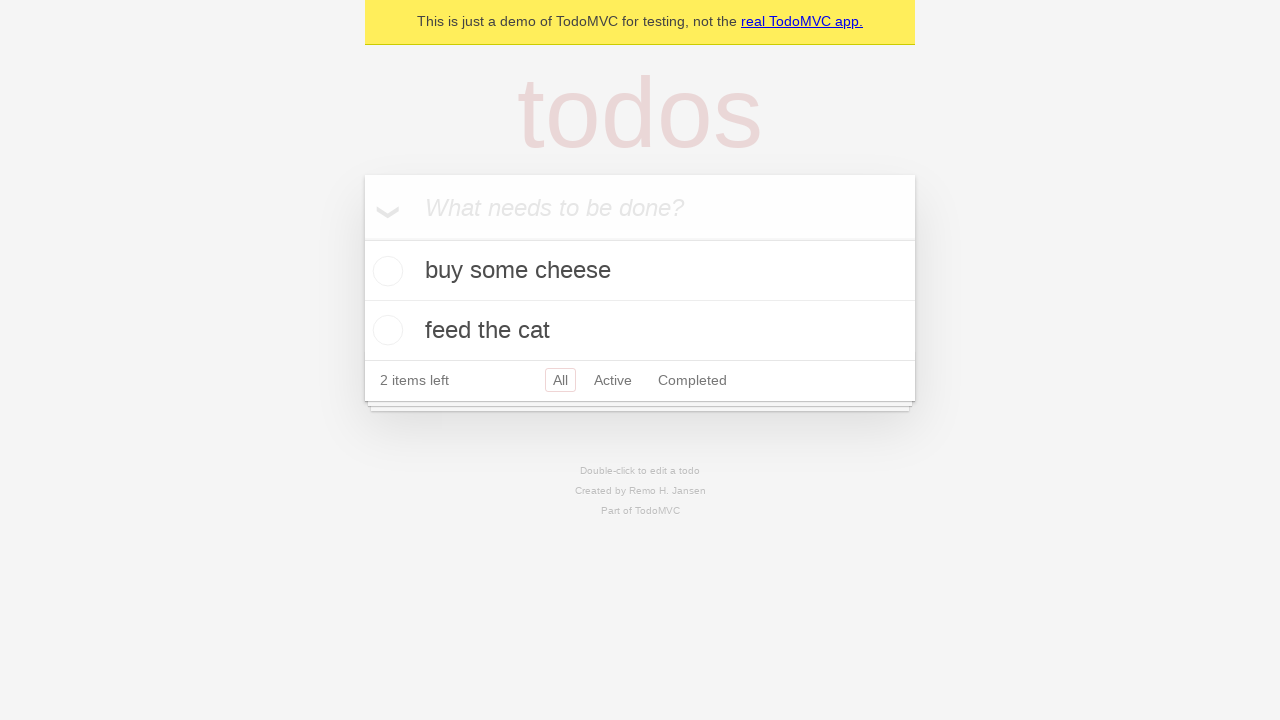

Filled todo input with 'book a doctors appointment' on internal:attr=[placeholder="What needs to be done?"i]
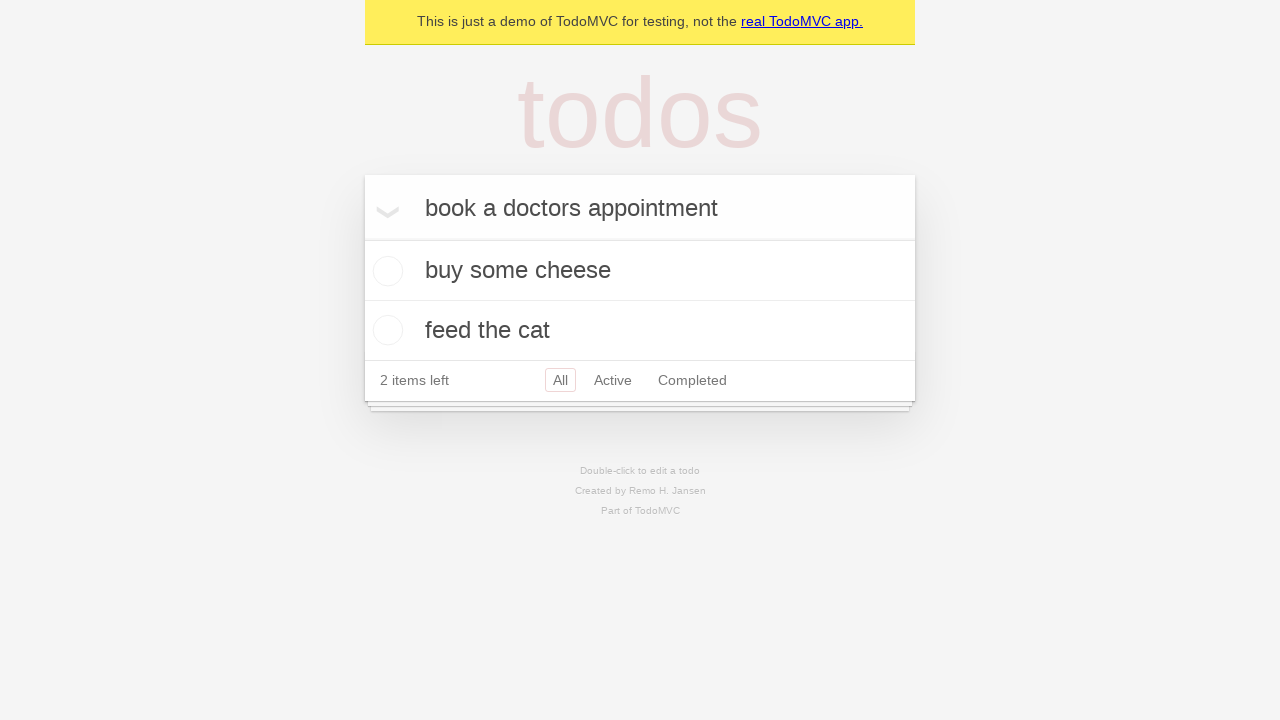

Pressed Enter to add todo 'book a doctors appointment' on internal:attr=[placeholder="What needs to be done?"i]
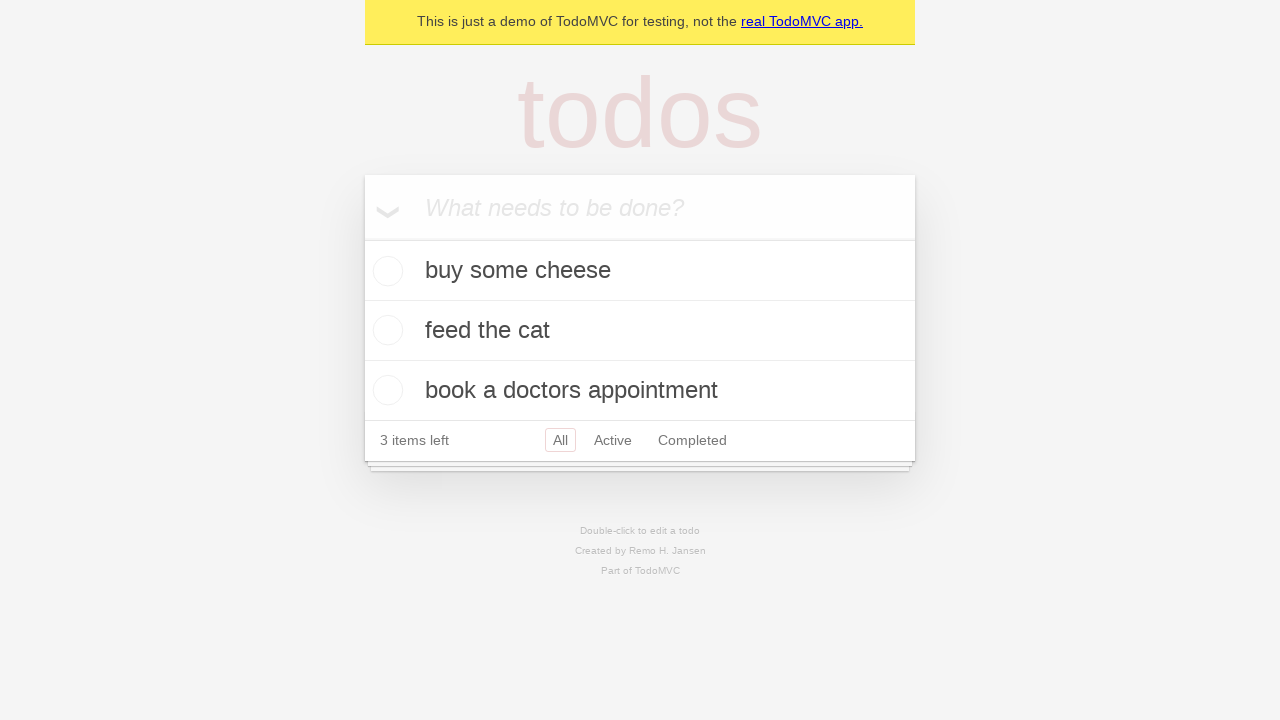

Waited for all 3 todos to be added to the list
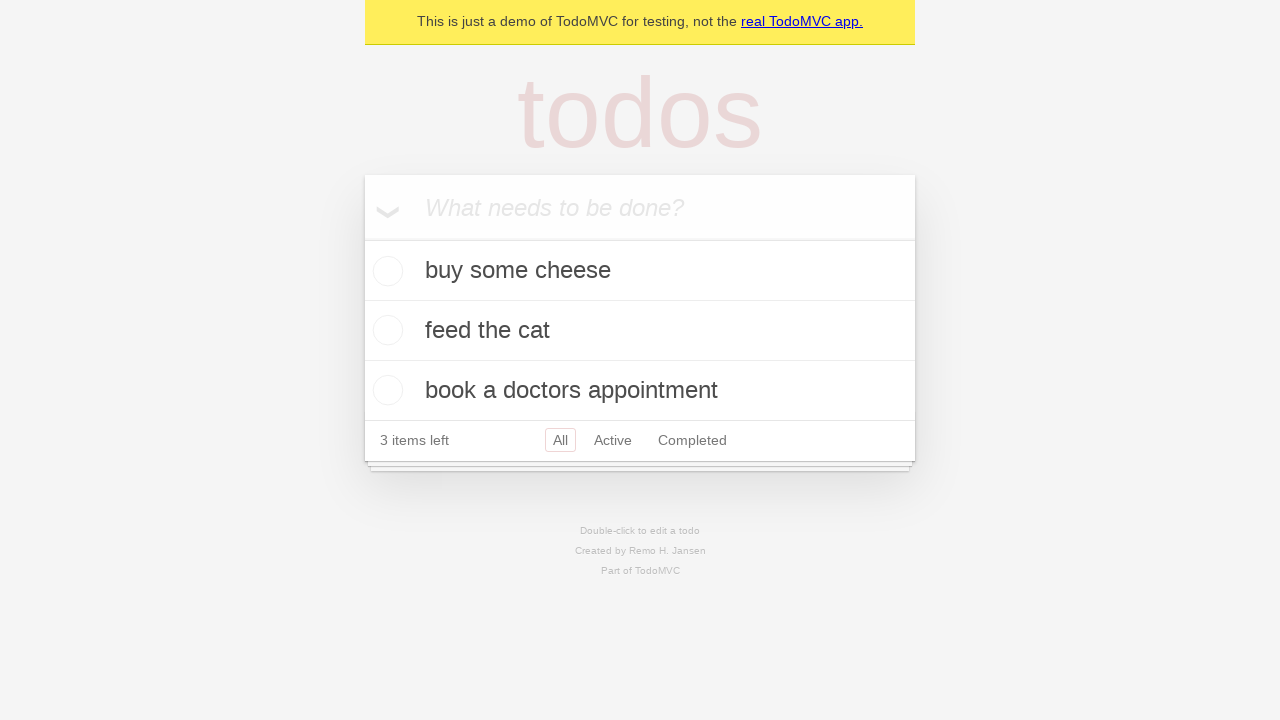

Clicked the 'Active' filter link at (613, 440) on internal:role=link[name="Active"i]
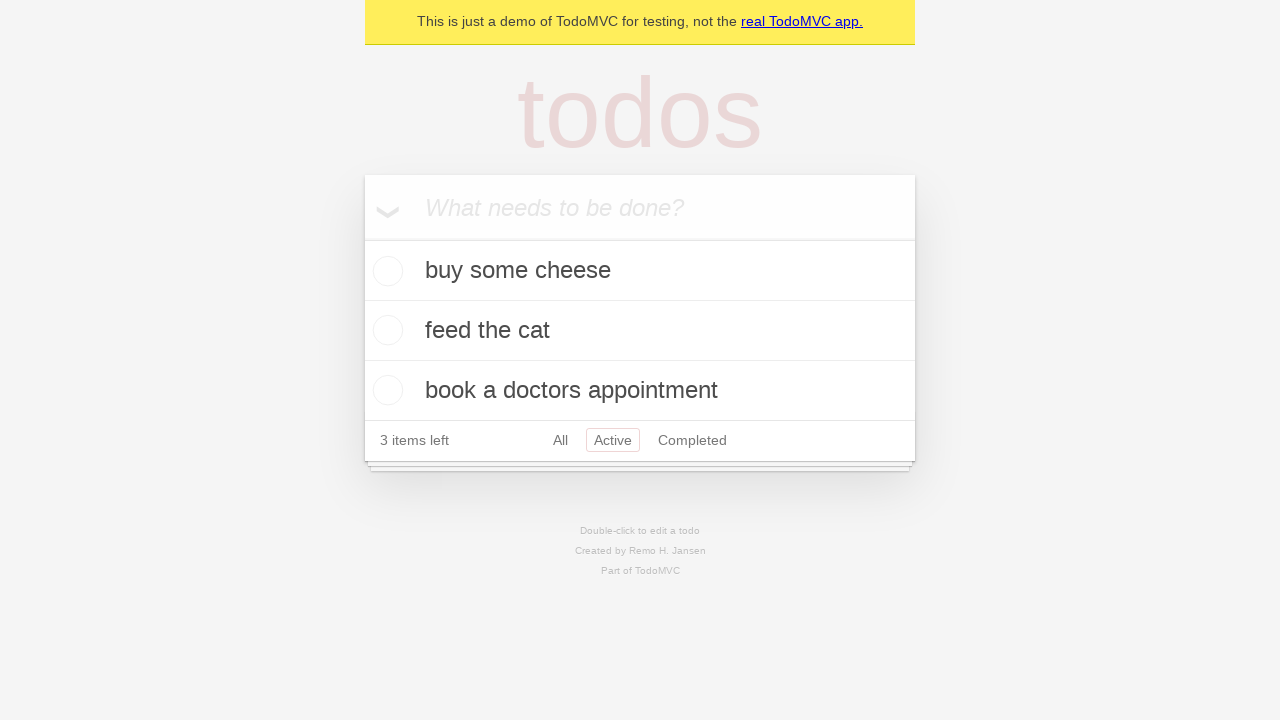

Clicked the 'Completed' filter link at (692, 440) on internal:role=link[name="Completed"i]
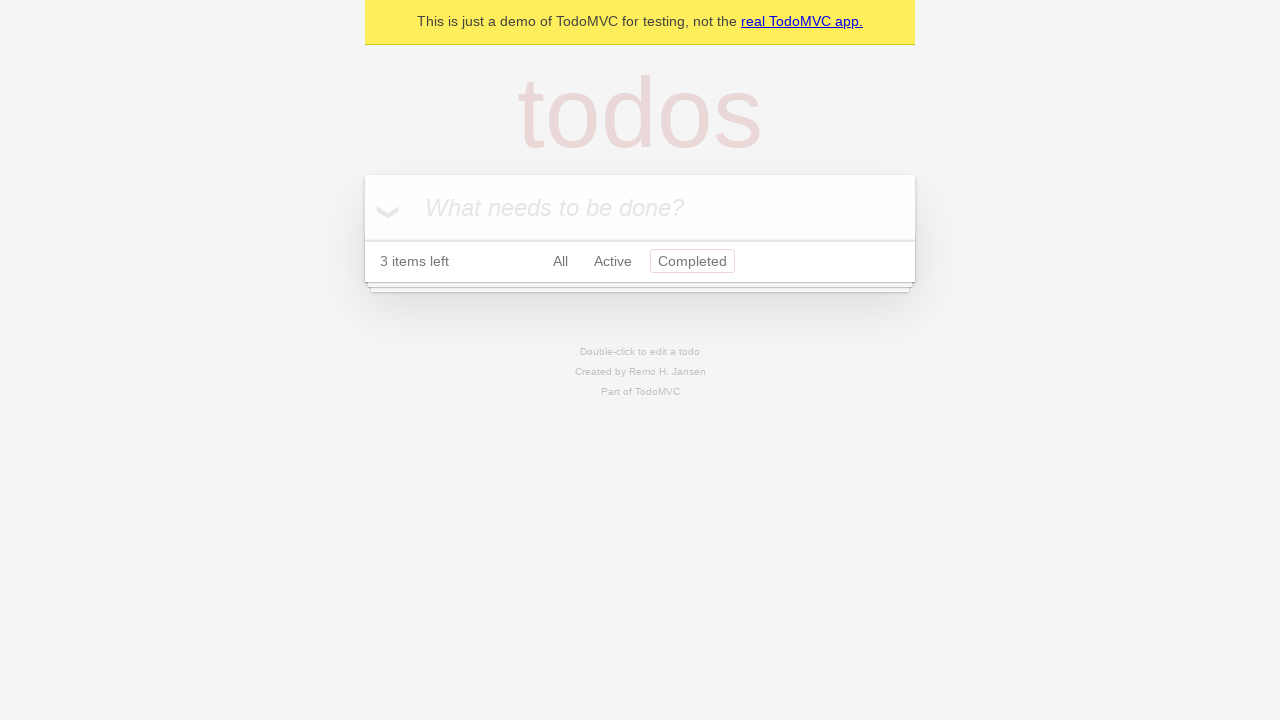

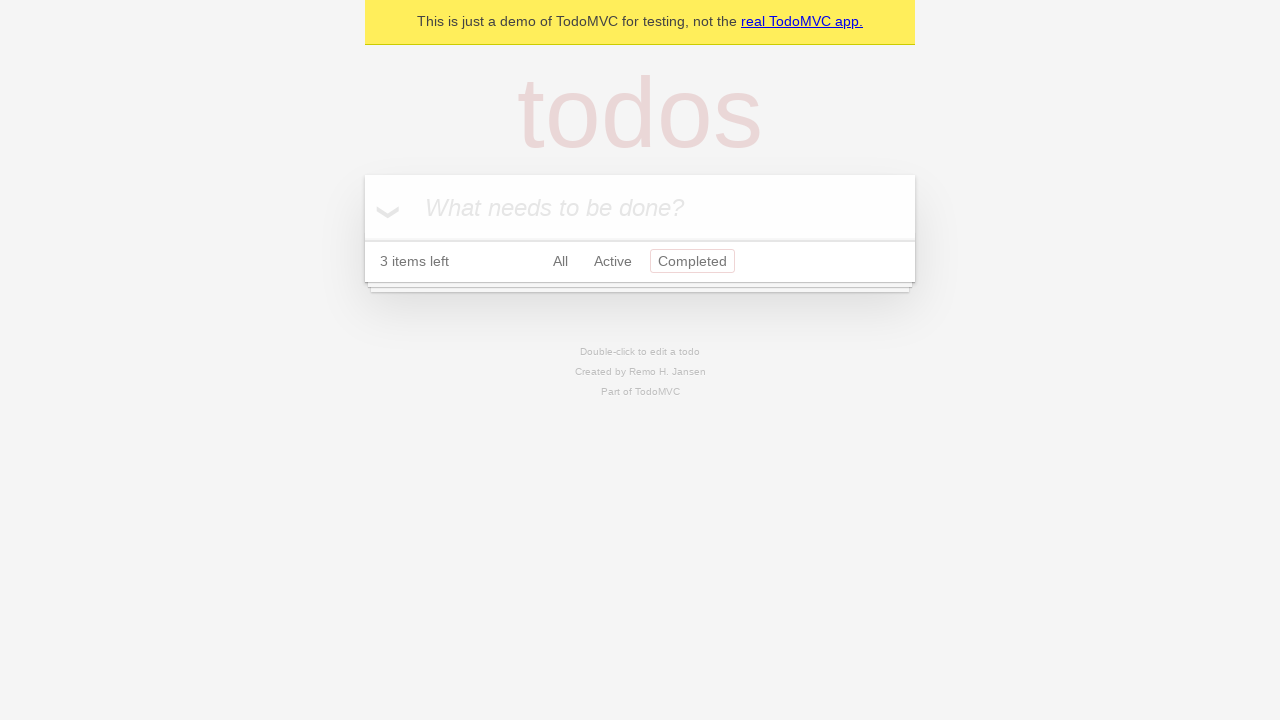